Tests the product filtering functionality by selecting the Black color filter and clicking the filter button to display filtered products

Starting URL: http://demo.applitools.com/tlcHackathonMasterV1.html

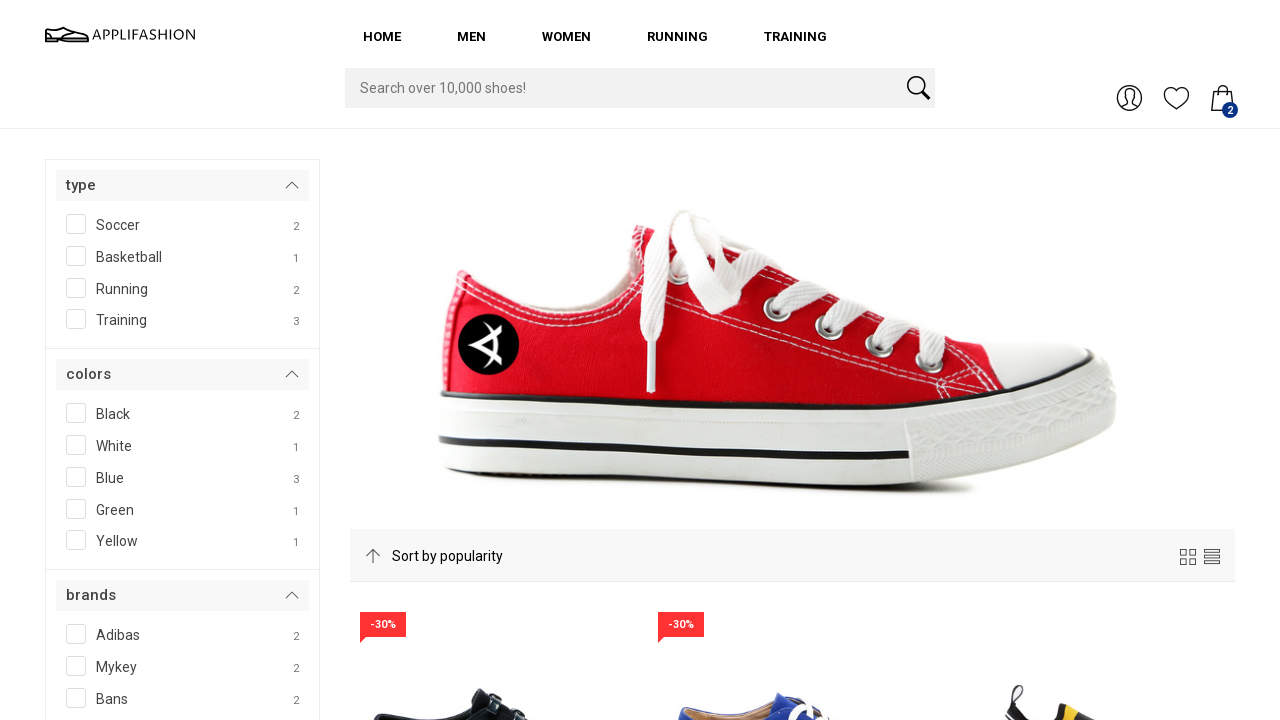

Clicked Black color filter checkbox at (136, 410) on input[id*='Black']
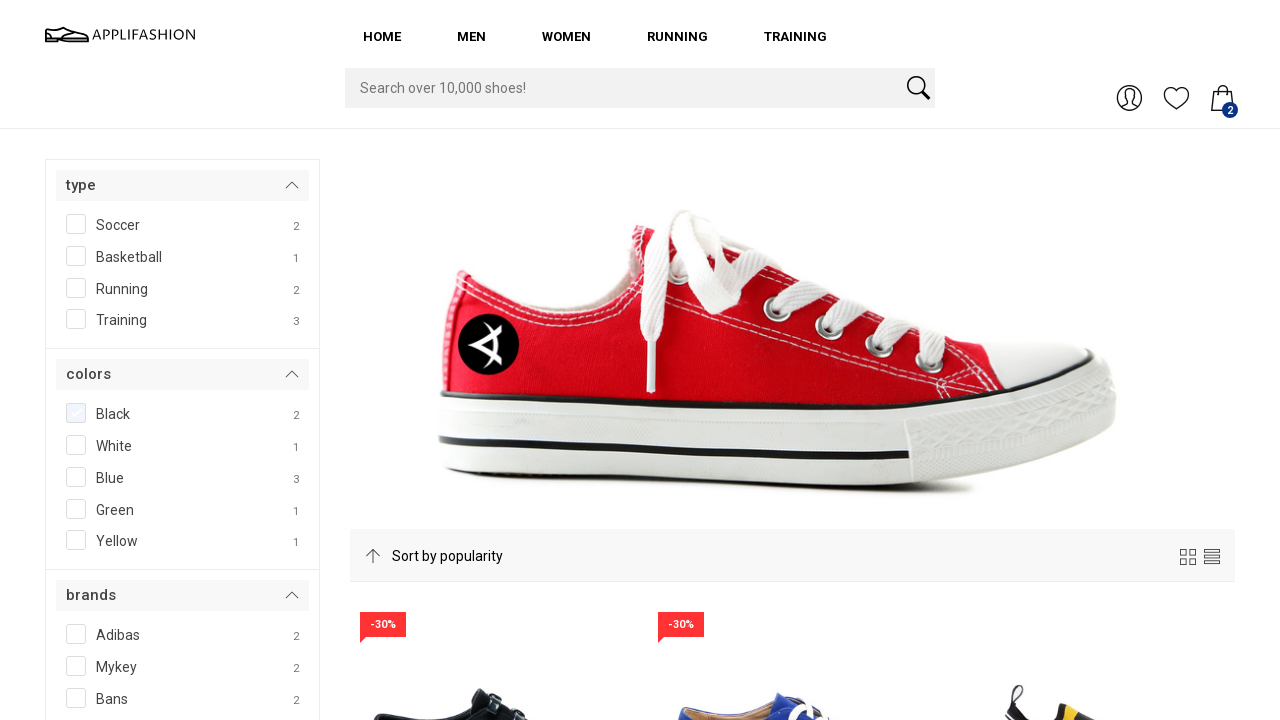

Clicked filter button to apply Black color filter at (103, 360) on button#filterBtn
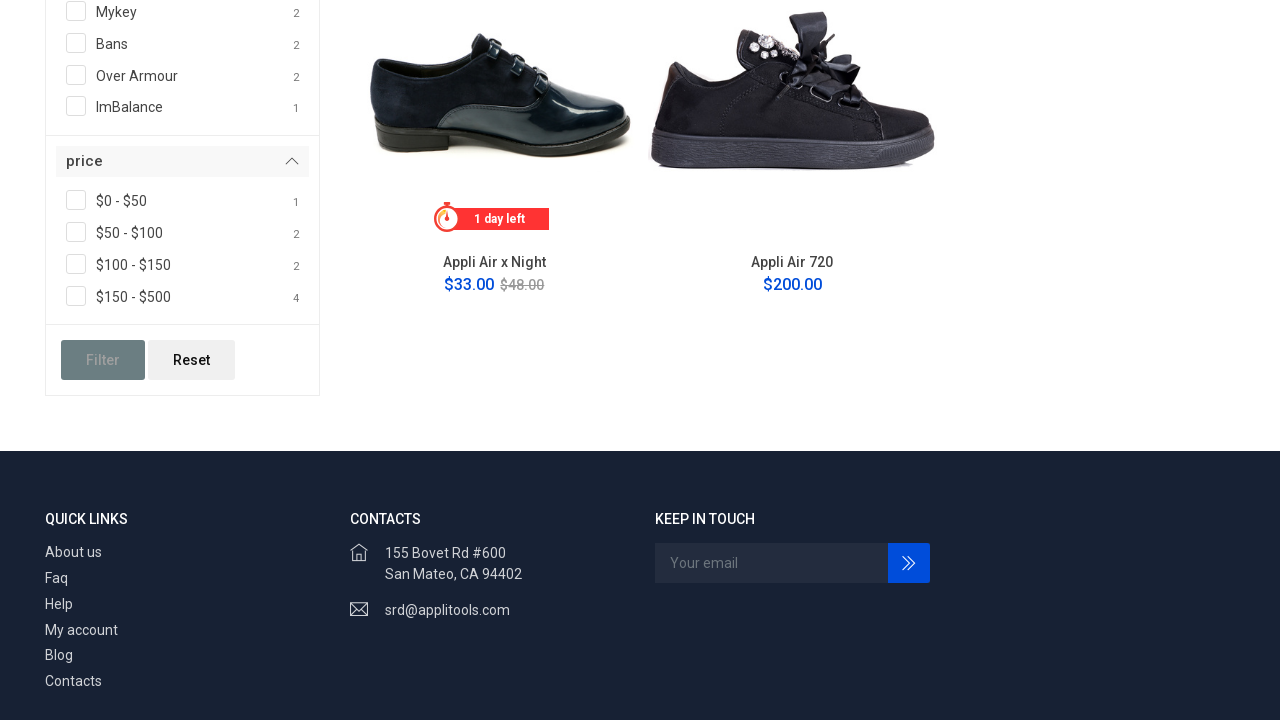

Product grid updated with filtered results showing Black color products
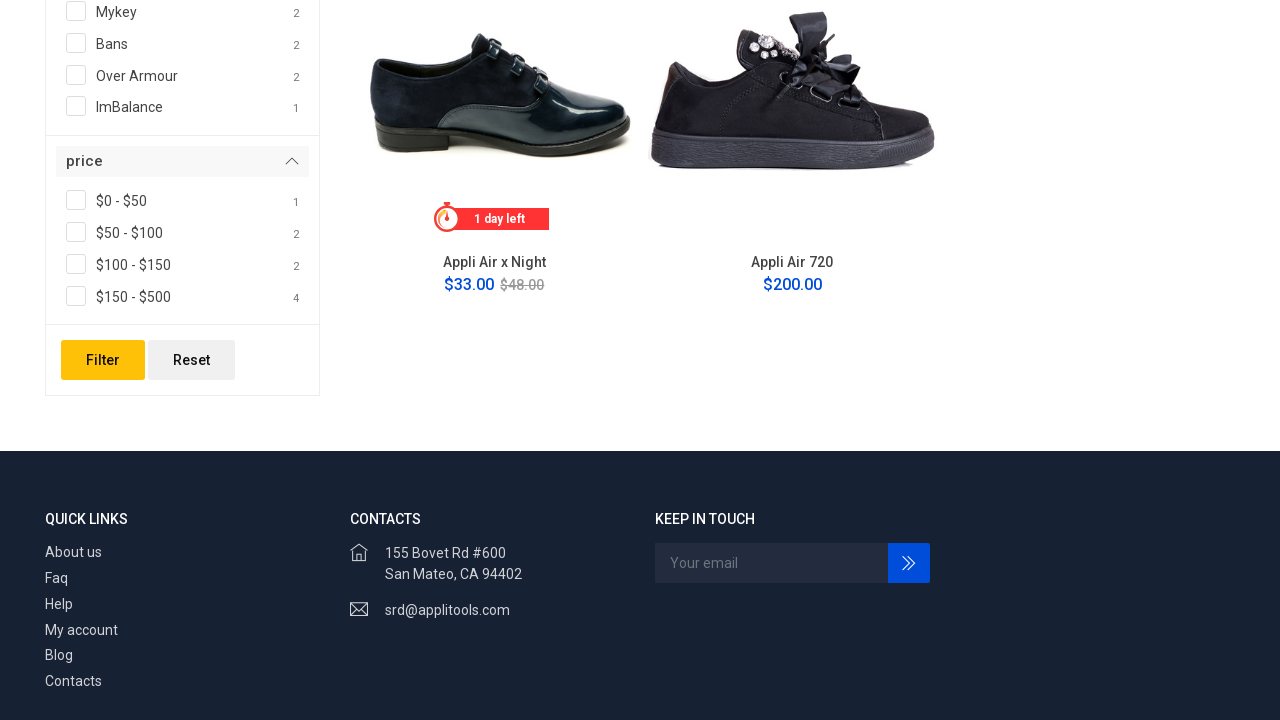

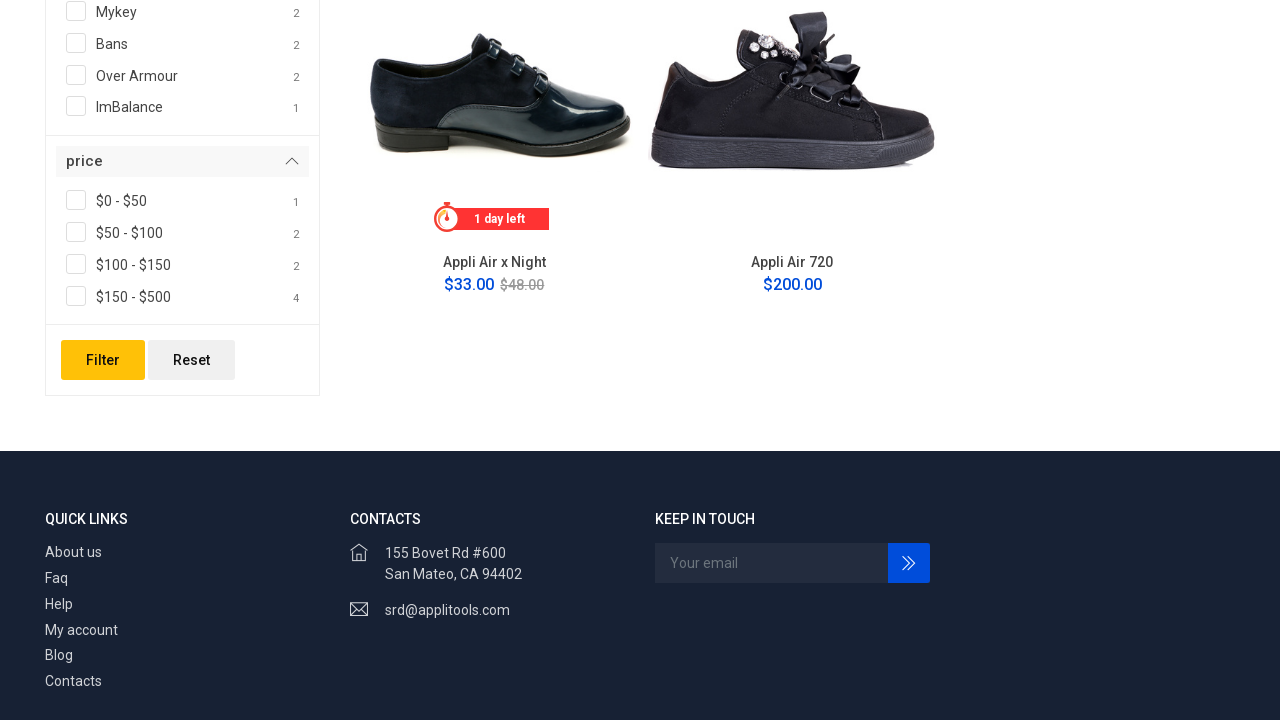